Uses JavaScript execution to change the heading title color to red

Starting URL: https://the-internet.herokuapp.com/

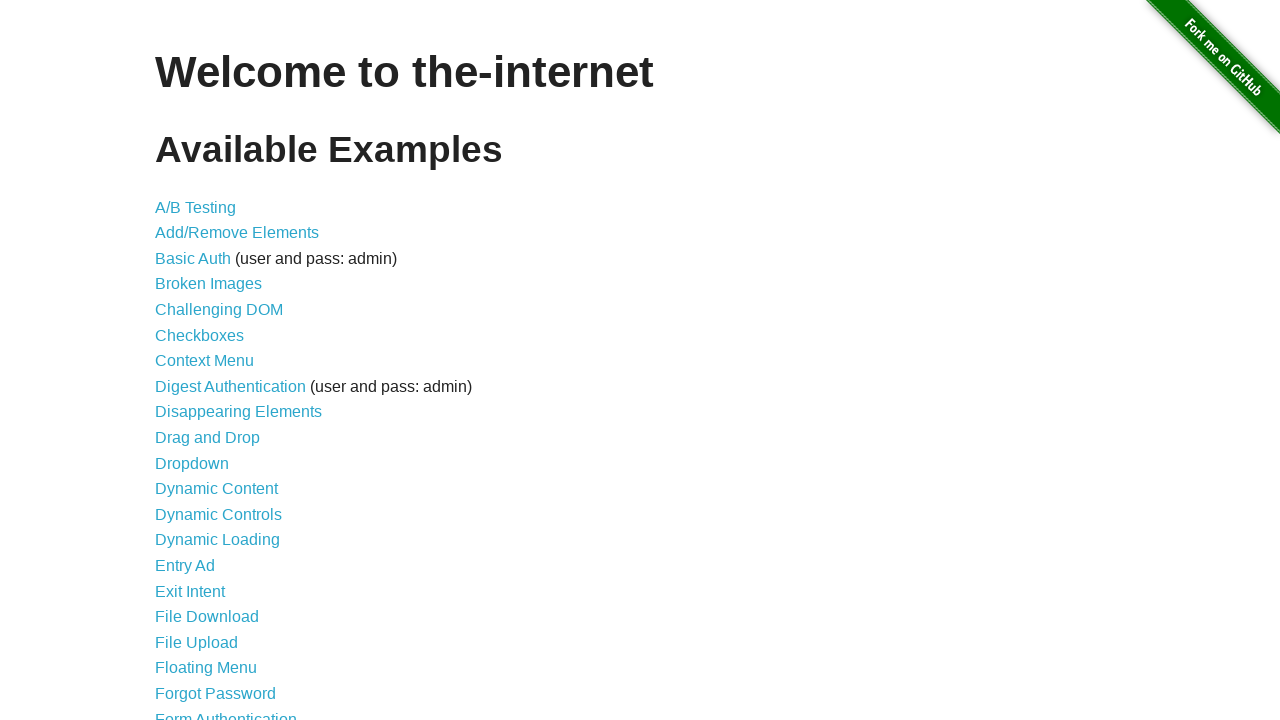

Waited for heading element to be visible
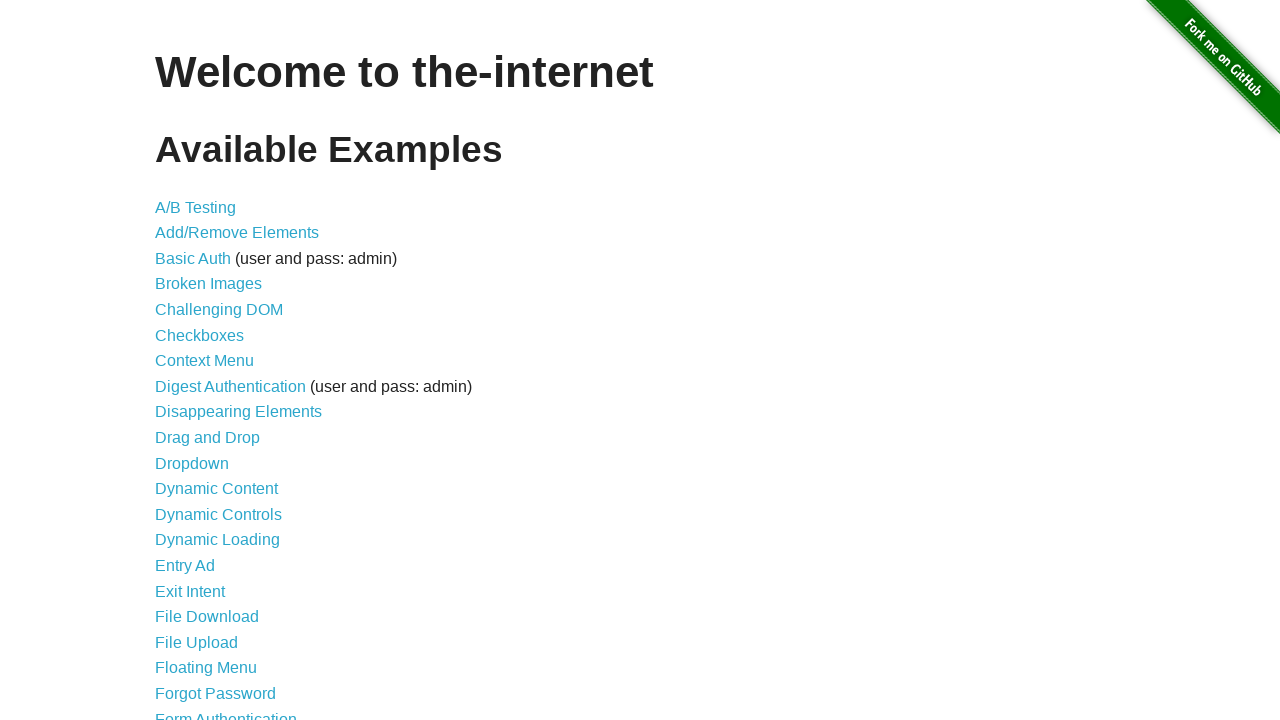

Executed JavaScript to change heading title color to red
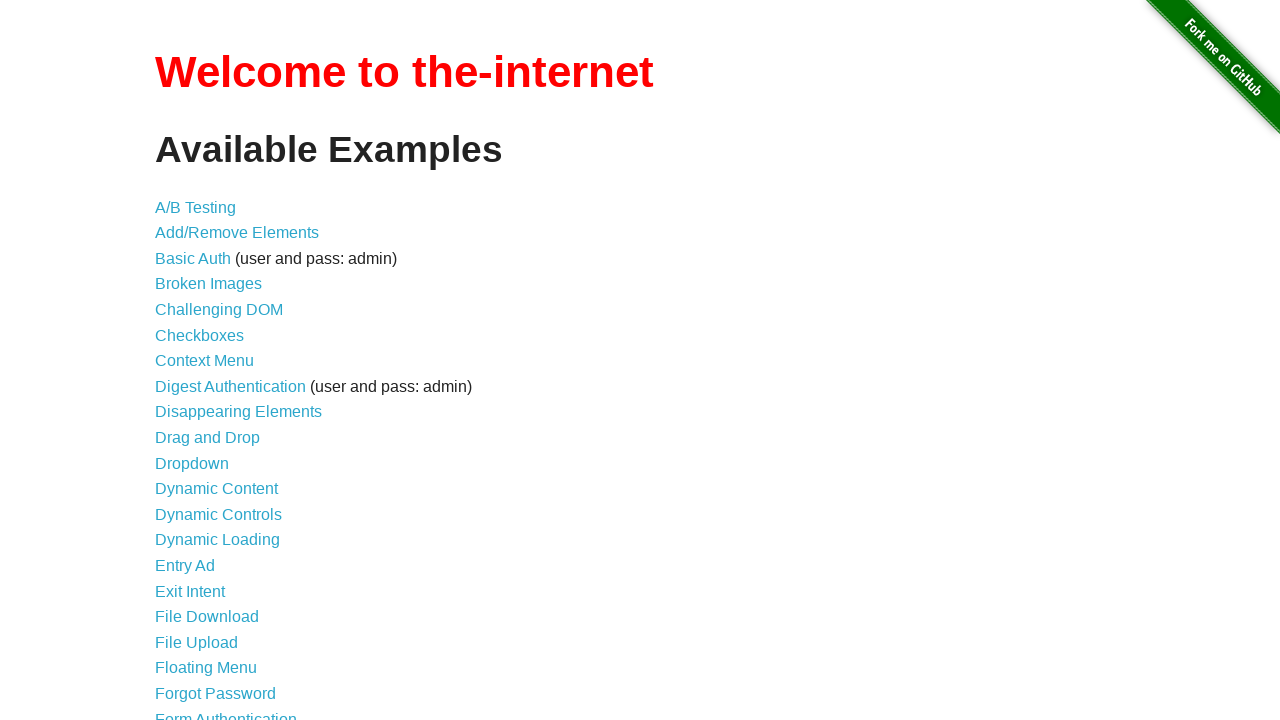

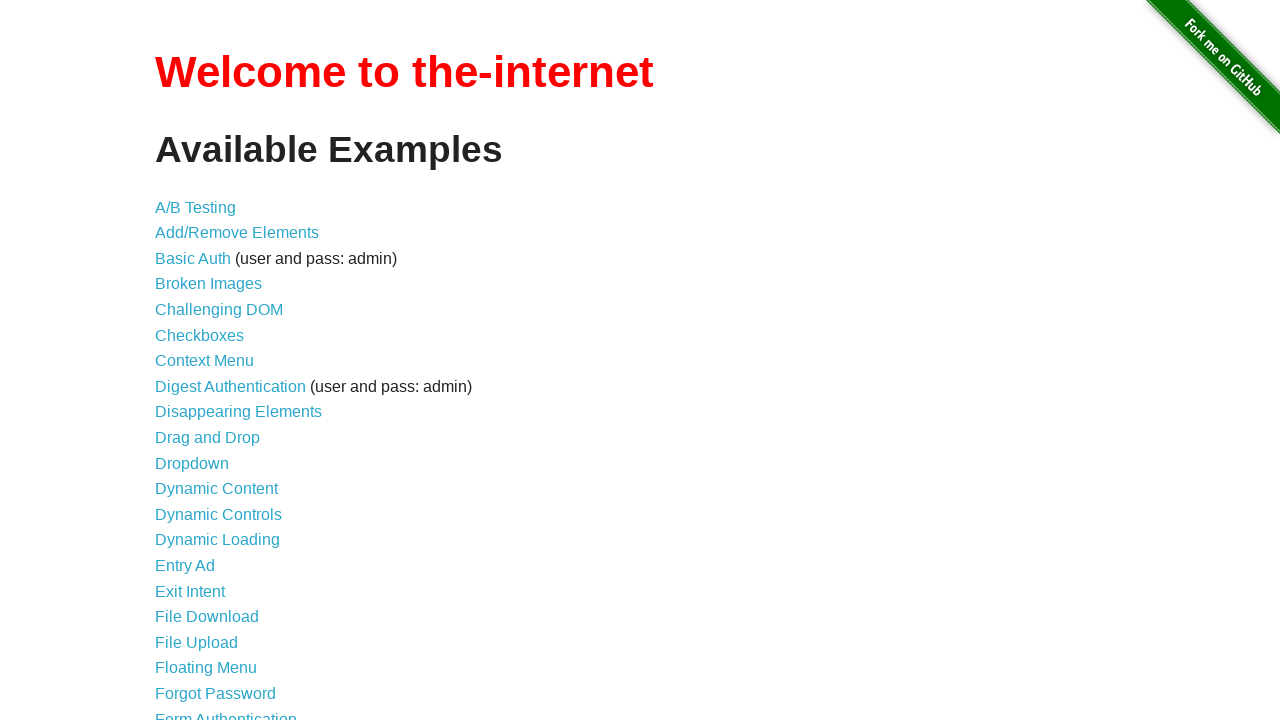